Tests the MAST & HARBOUR brand filter by clicking on the brand link and verifying the brand products page title appears

Starting URL: https://automationexercise.com

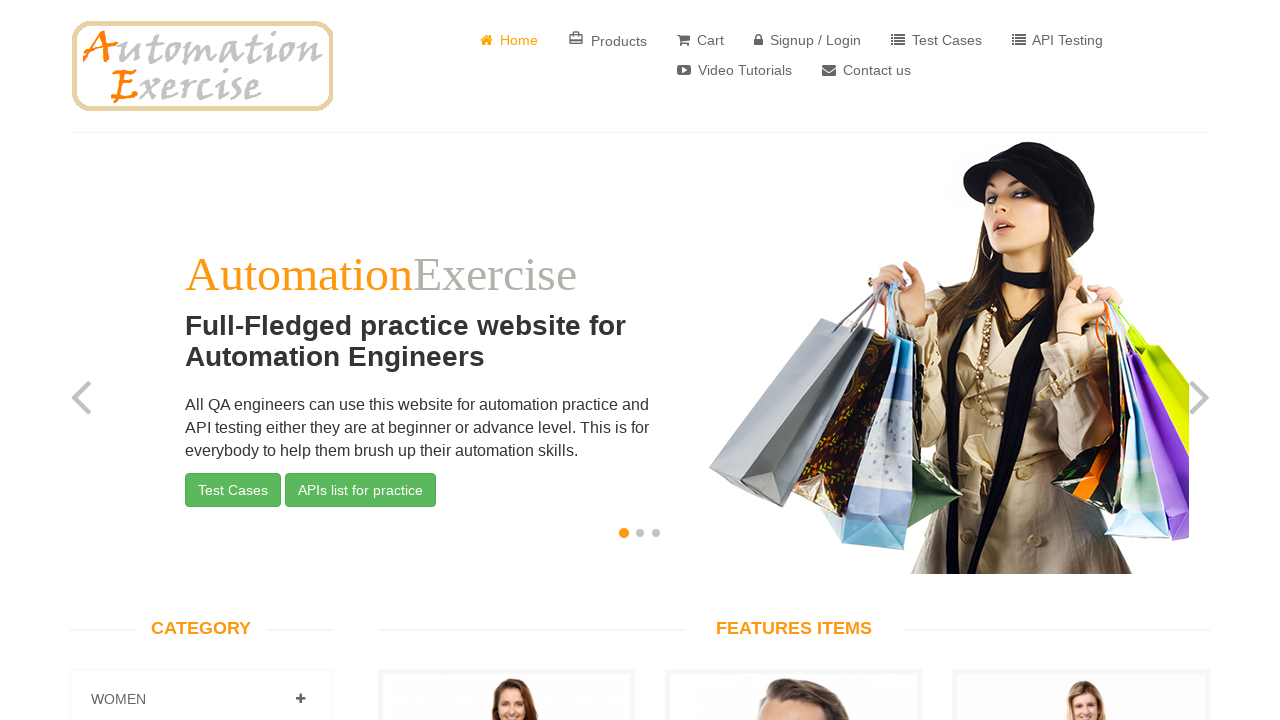

Located MAST & HARBOUR brand link
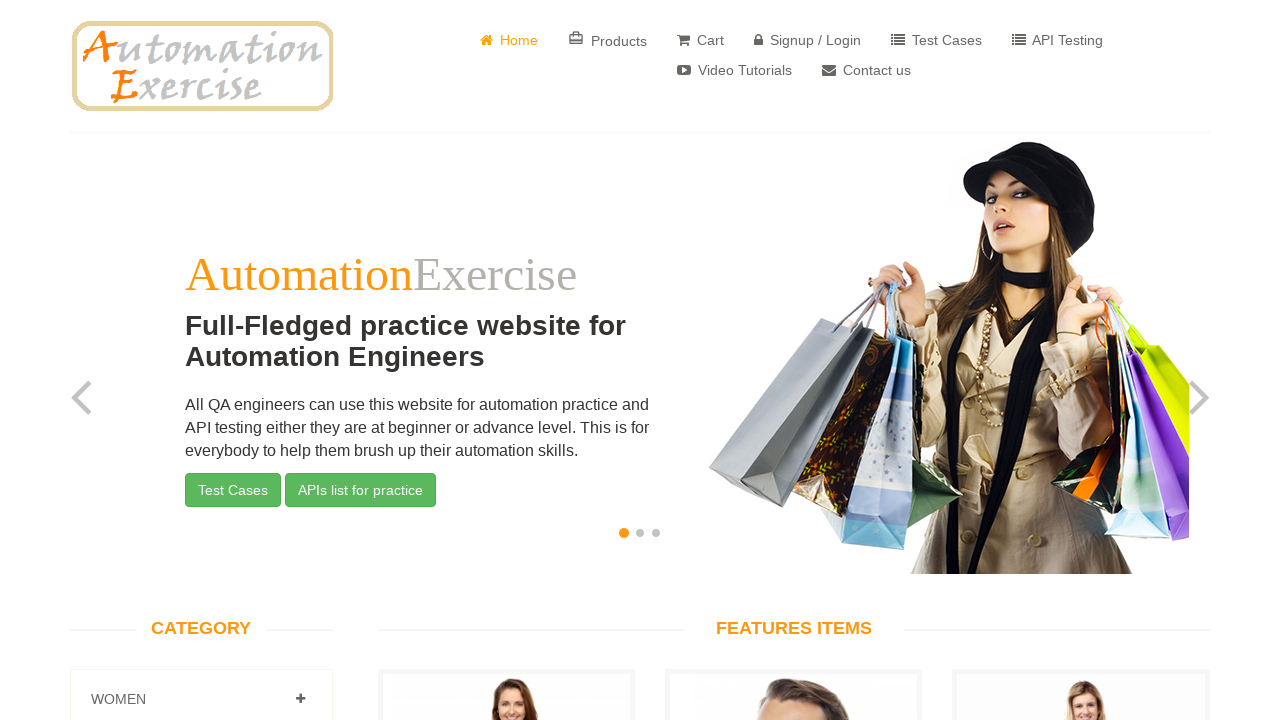

Scrolled MAST & HARBOUR brand link into view
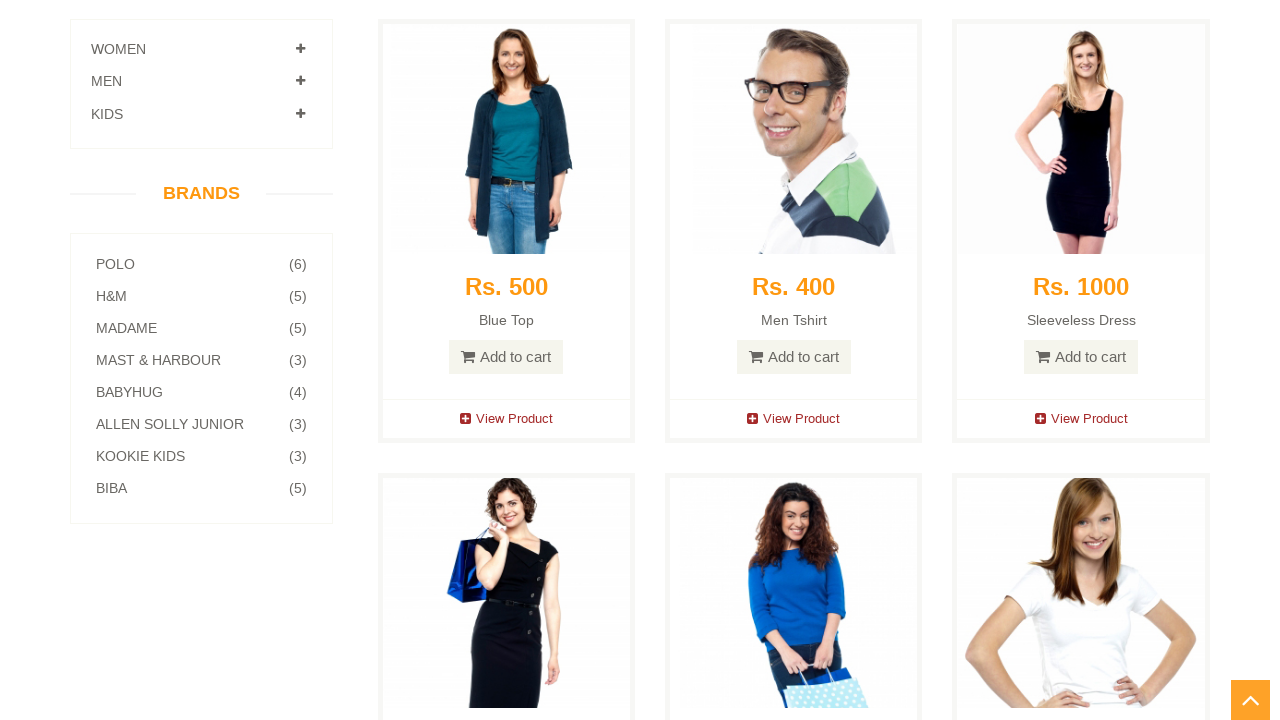

Clicked MAST & HARBOUR brand link at (201, 360) on a[href='/brand_products/Mast & Harbour']
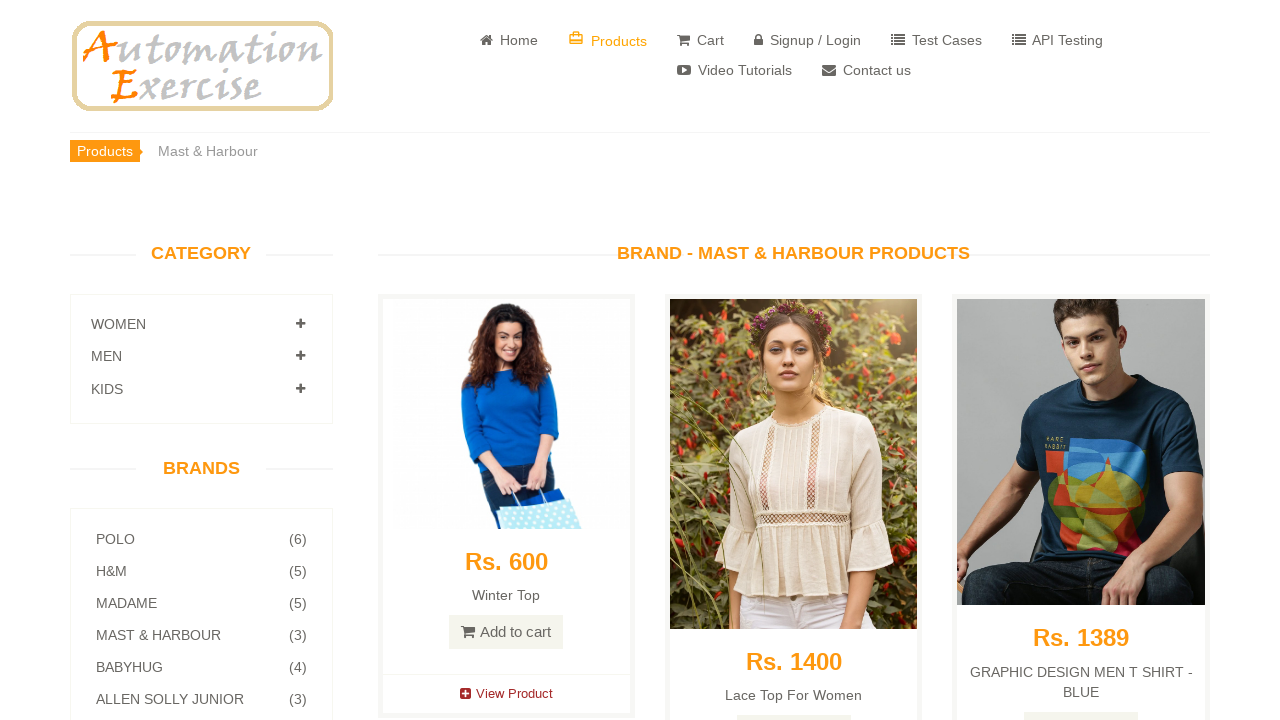

Brand page title selector loaded
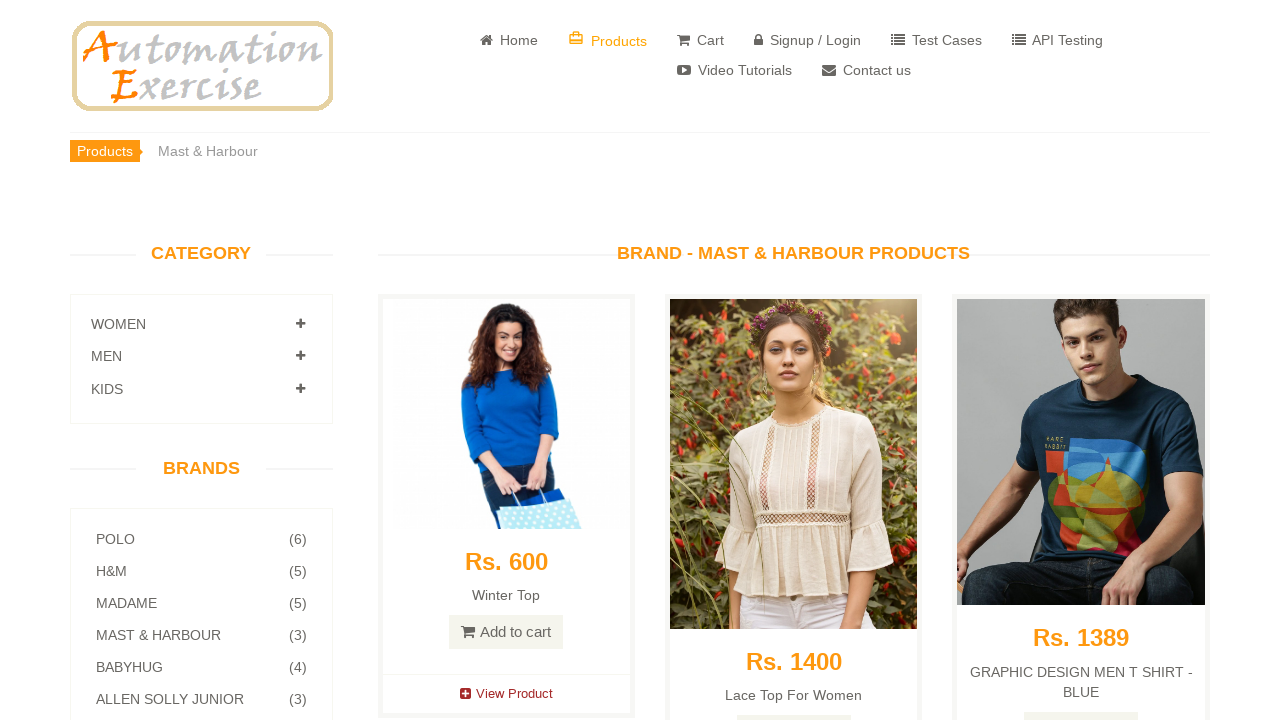

Located brand page title element
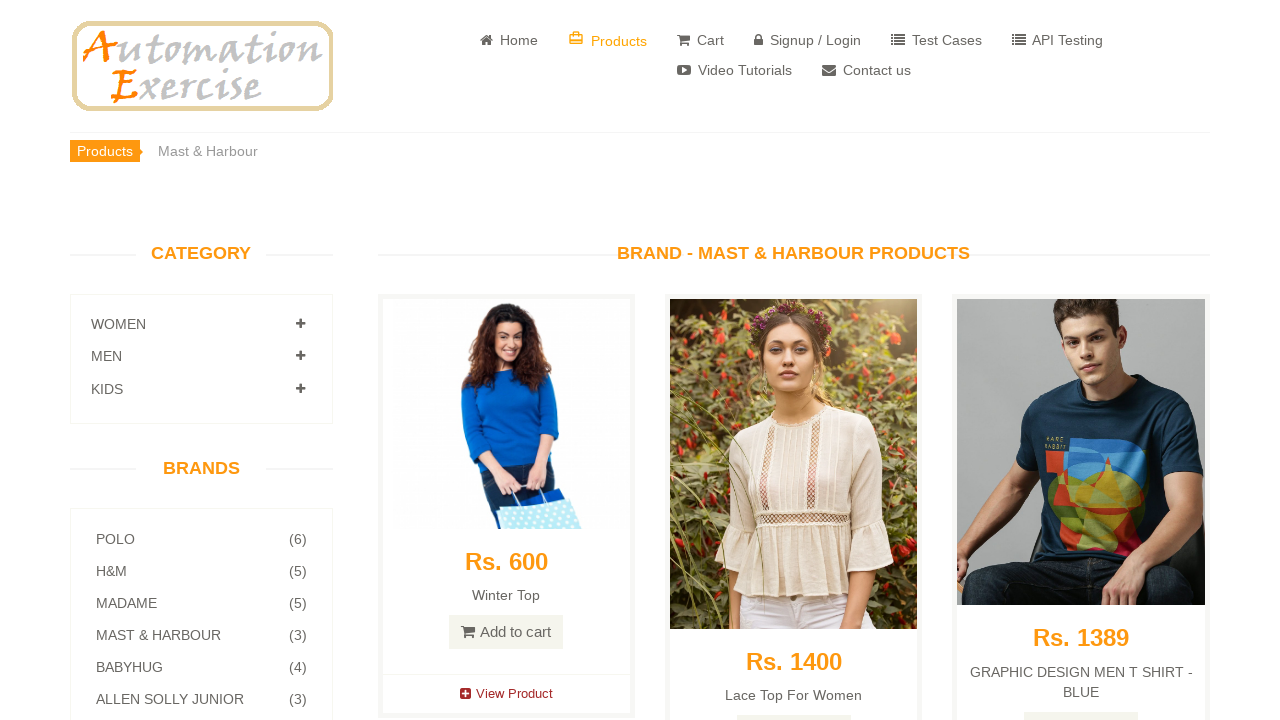

Verified MAST & HARBOUR brand products page title is displayed
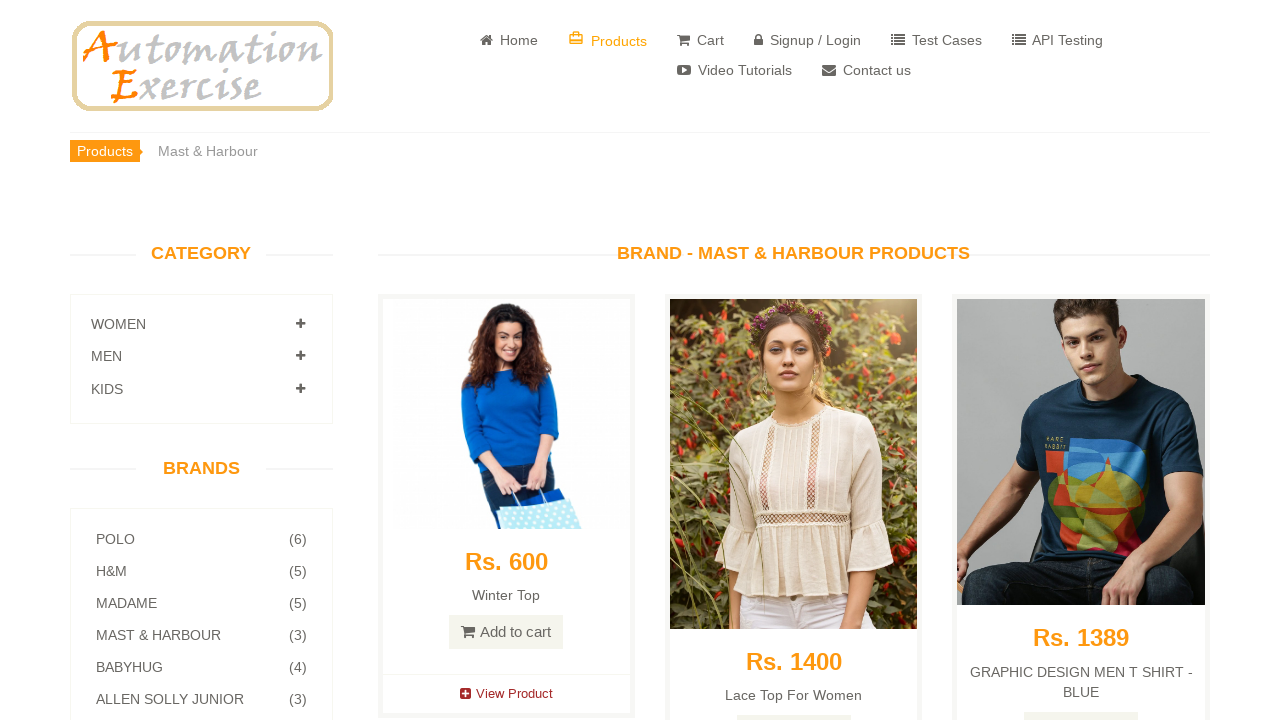

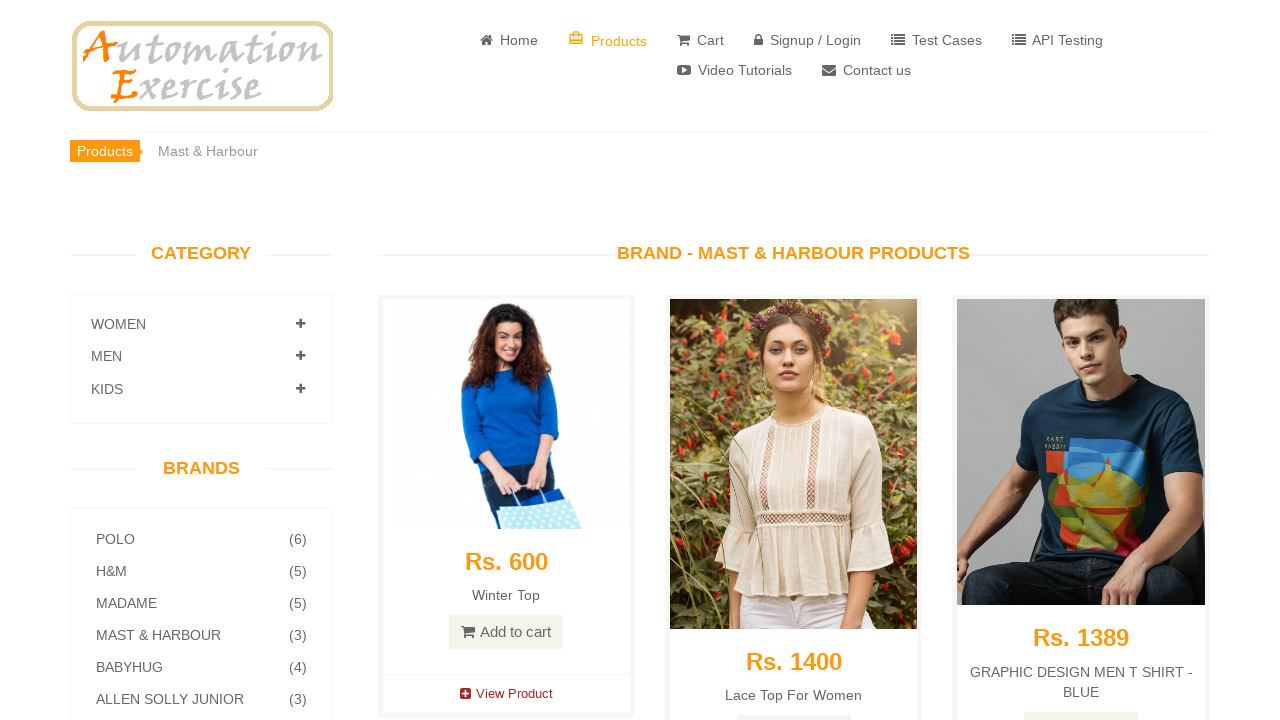